Verifies the second keyword in the Java compiler code editor is 'class'

Starting URL: https://www.jdoodle.com/online-java-compiler

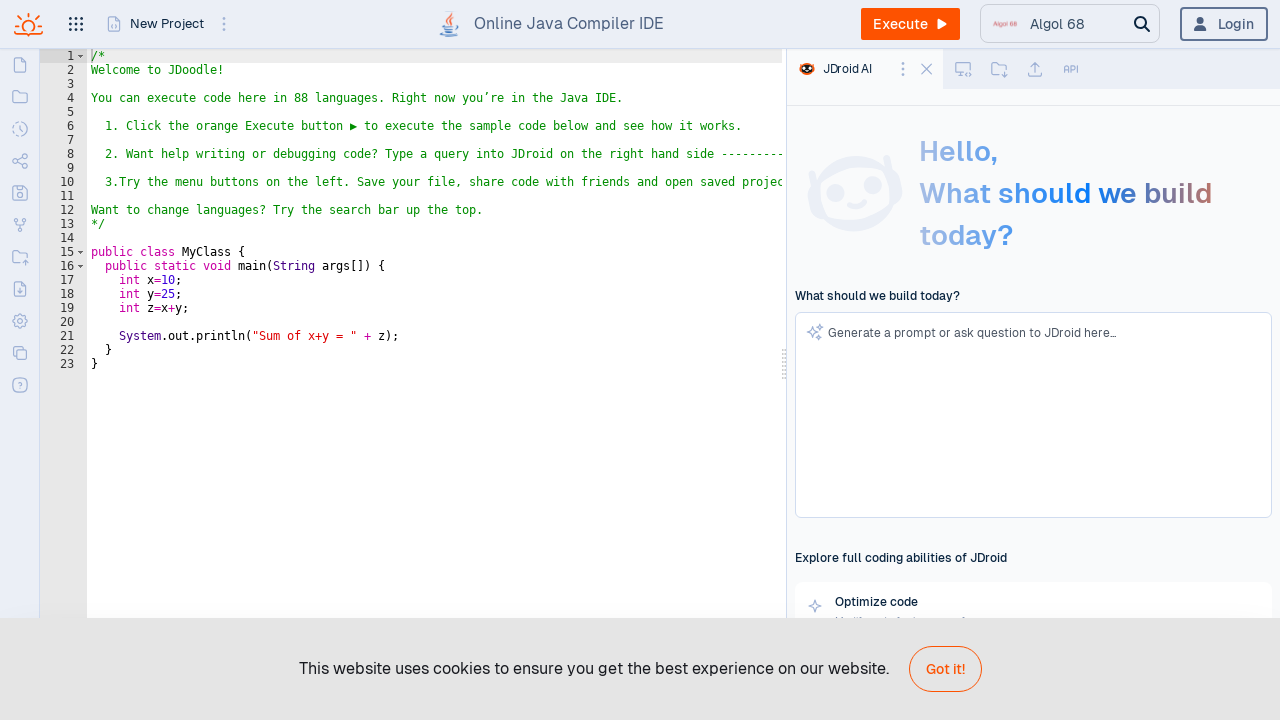

Waited for code editor keywords to load
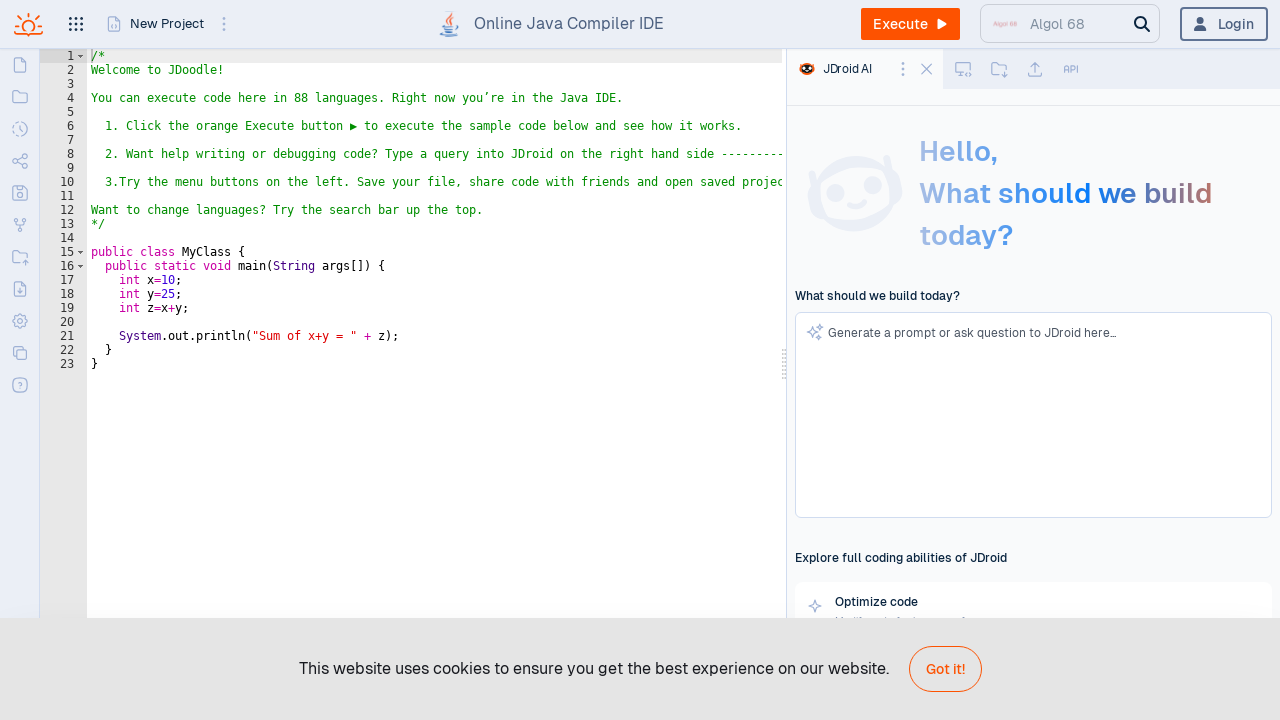

Retrieved second keyword from code editor
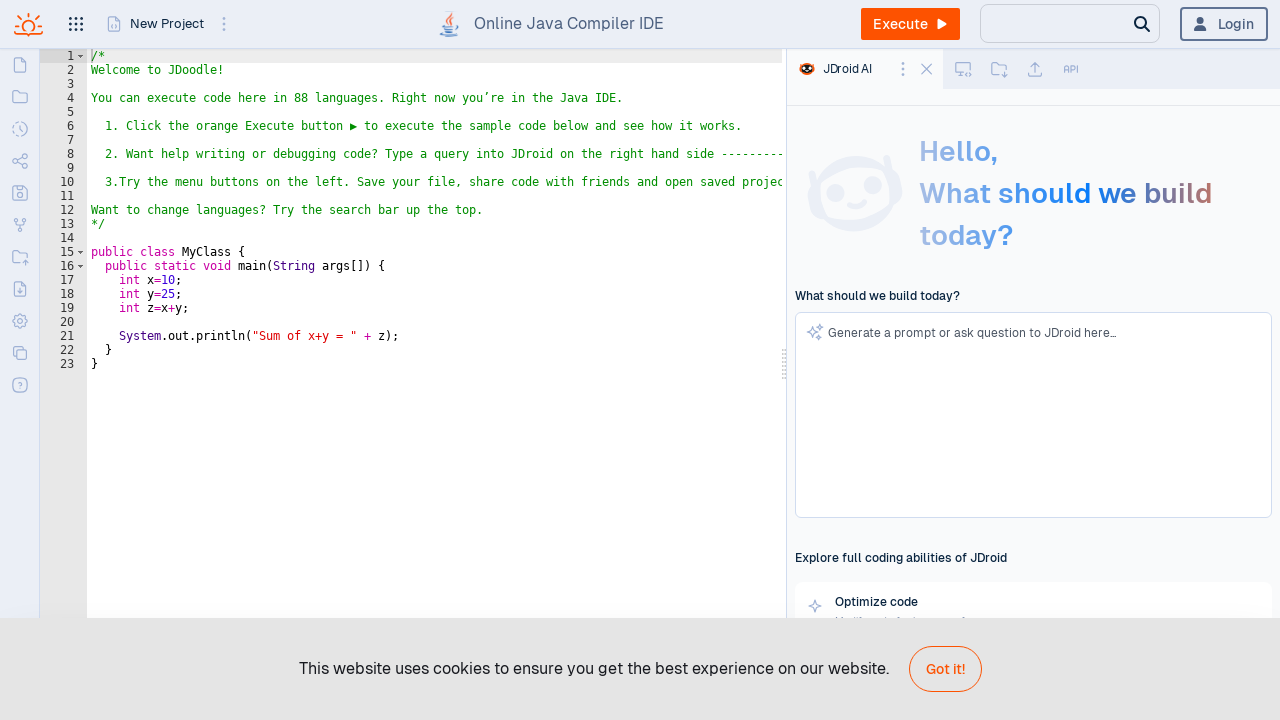

Verified second keyword is 'class'
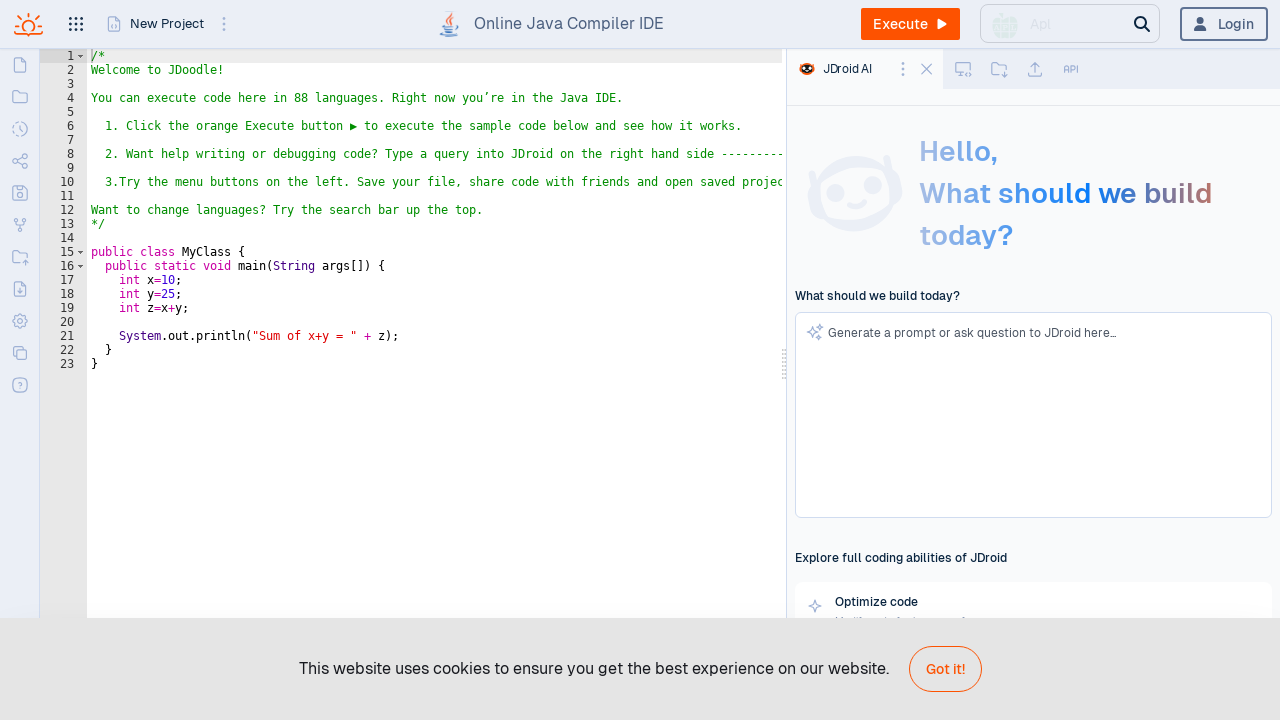

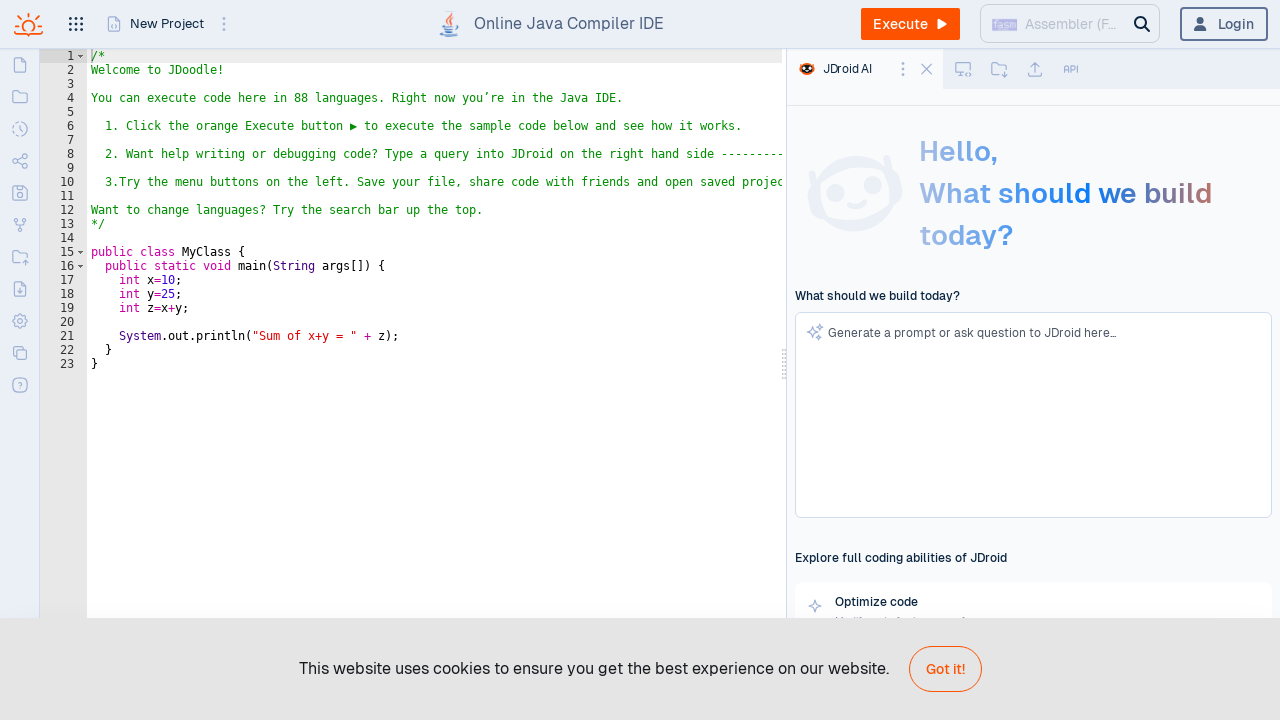